Tests that new todo items are appended to the bottom of the list and counter displays correctly

Starting URL: https://demo.playwright.dev/todomvc

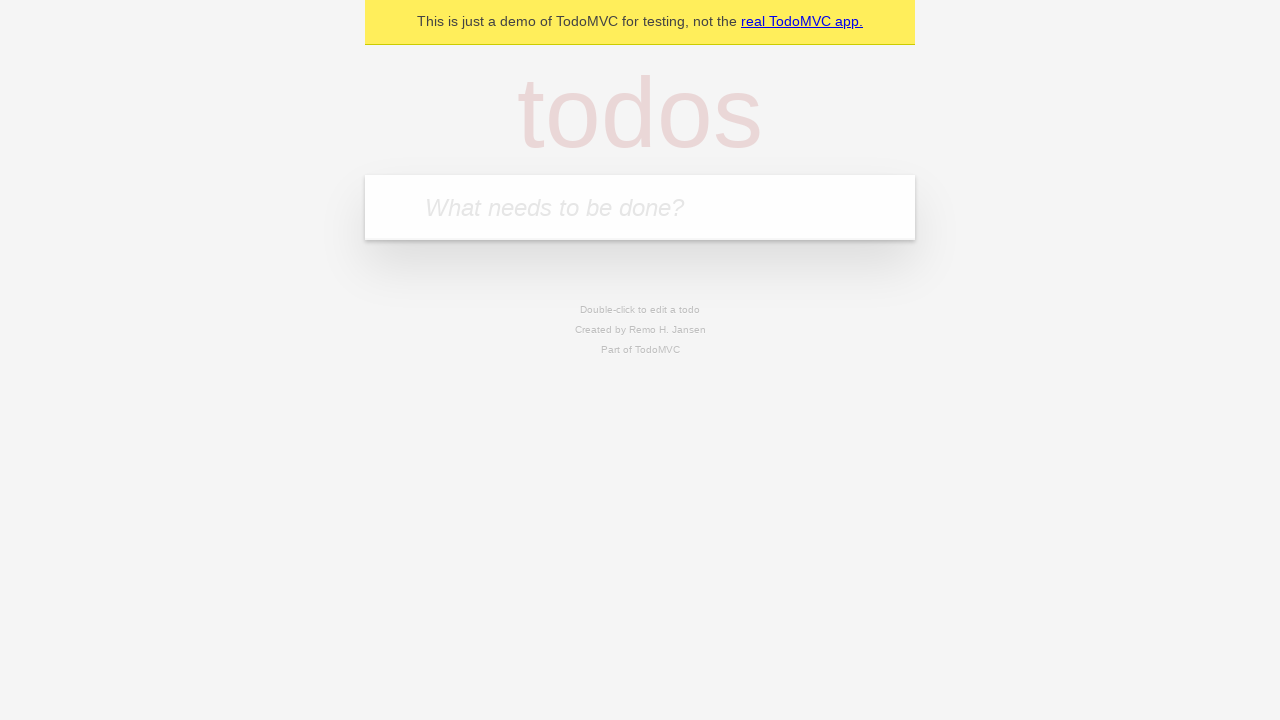

Filled input with first todo item 'buy some cheese' on internal:attr=[placeholder="What needs to be done?"i]
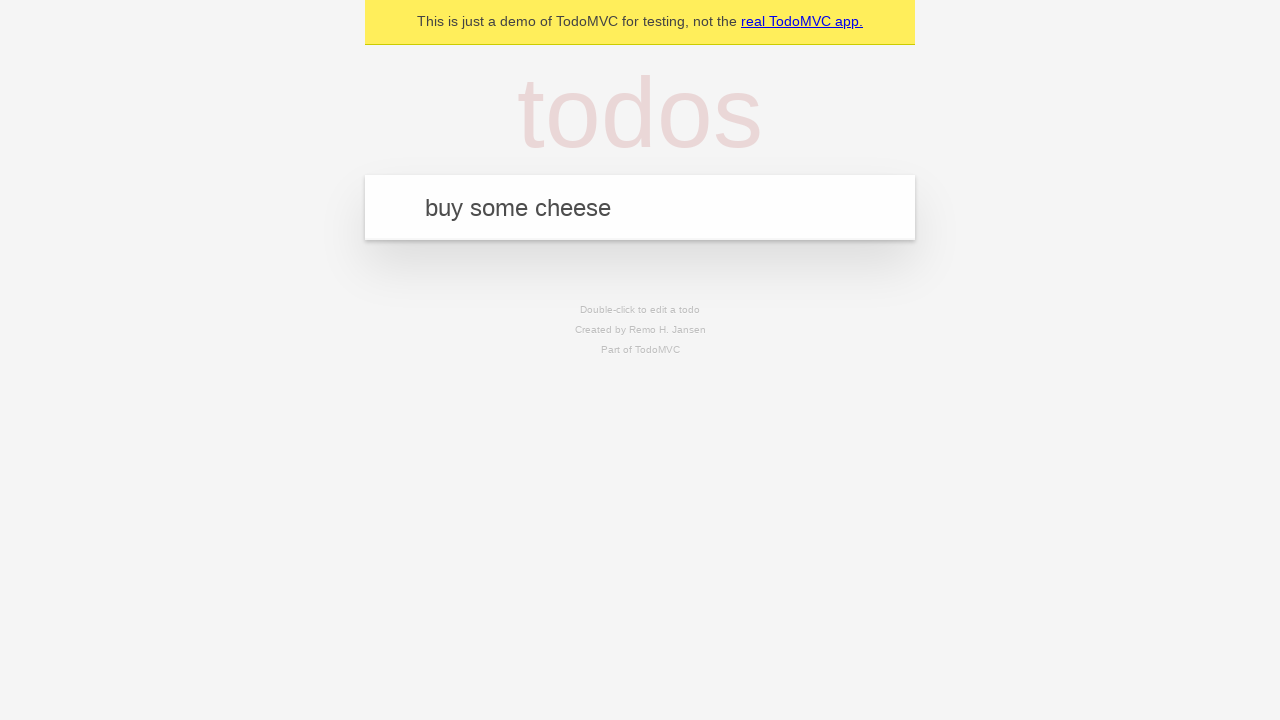

Pressed Enter to add first todo item on internal:attr=[placeholder="What needs to be done?"i]
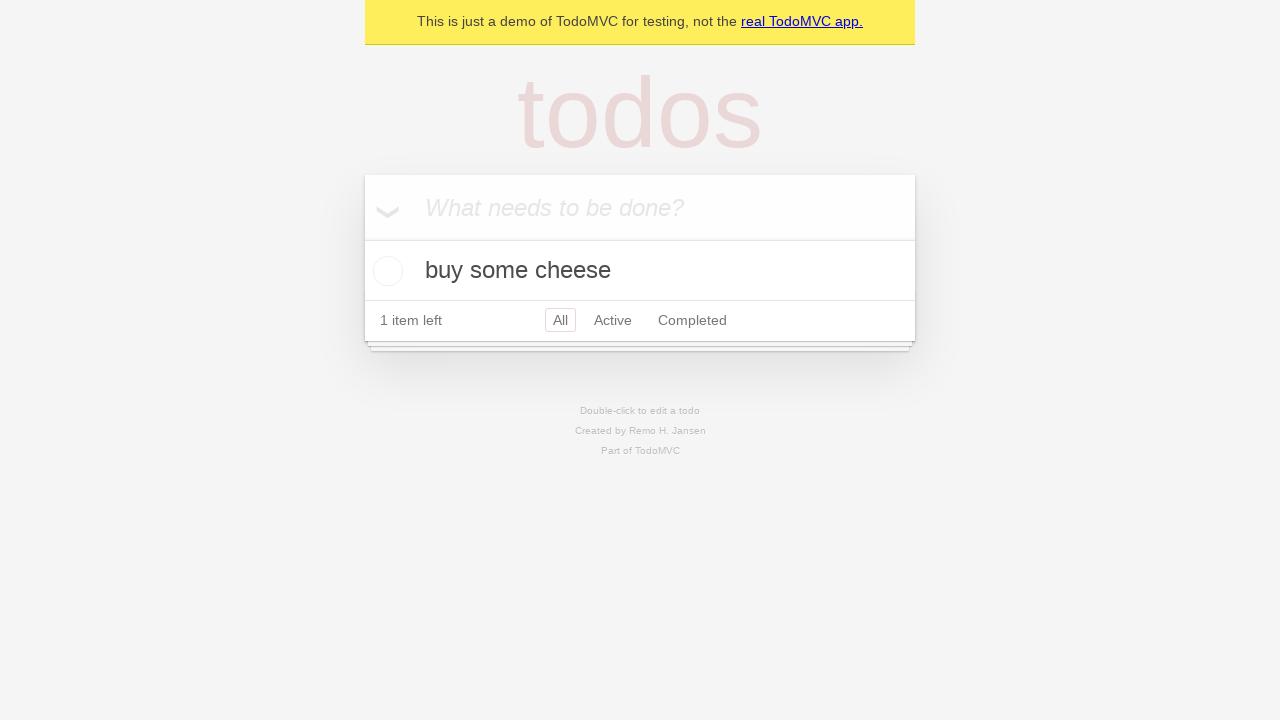

Filled input with second todo item 'feed the cat' on internal:attr=[placeholder="What needs to be done?"i]
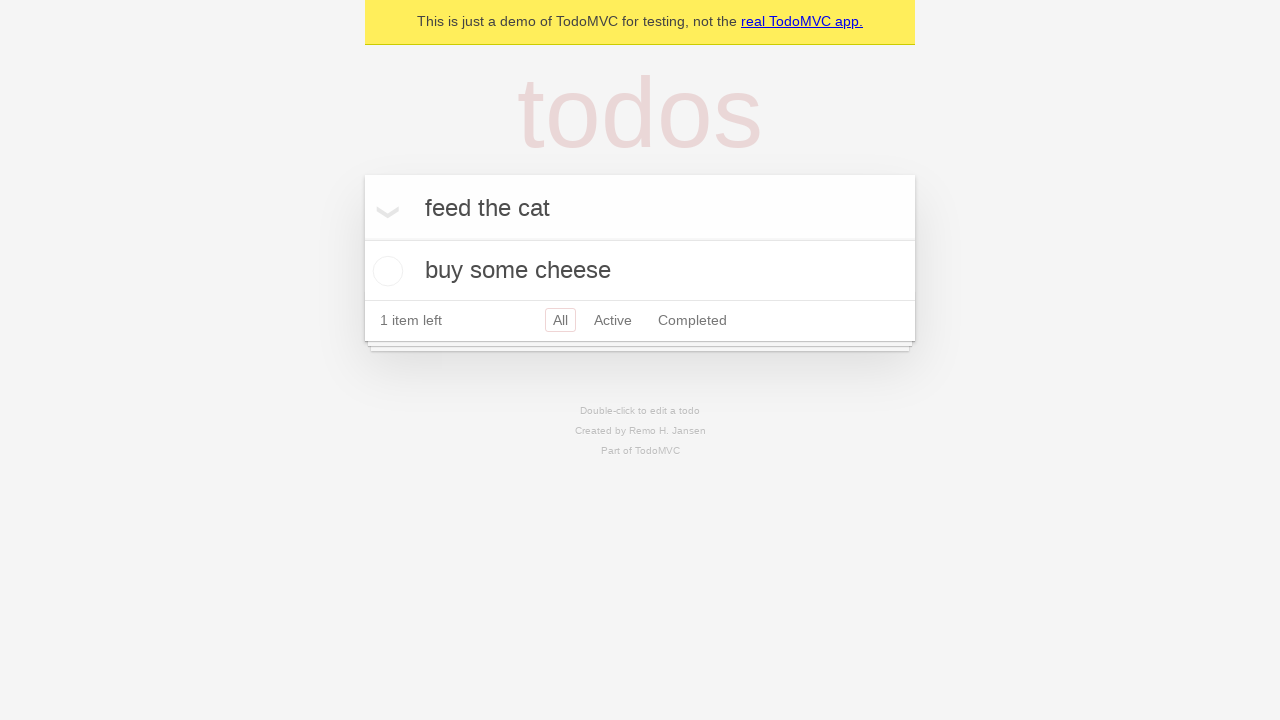

Pressed Enter to add second todo item on internal:attr=[placeholder="What needs to be done?"i]
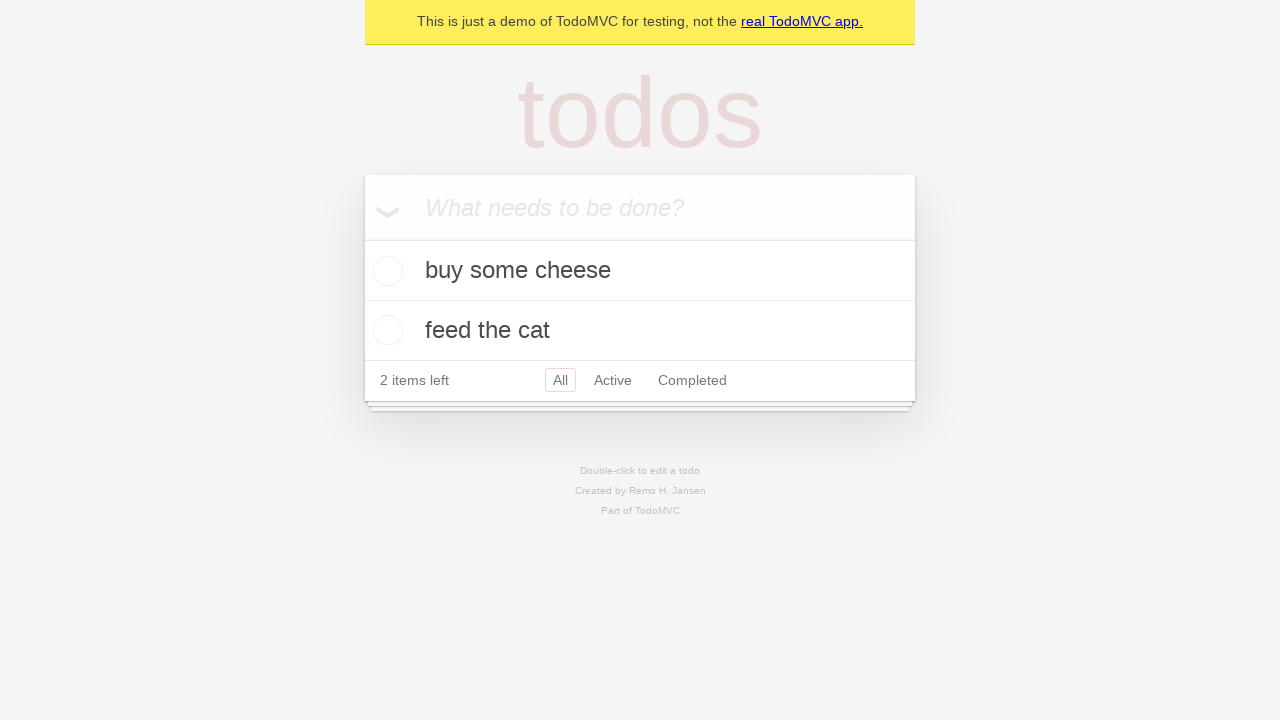

Filled input with third todo item 'book a doctors appointment' on internal:attr=[placeholder="What needs to be done?"i]
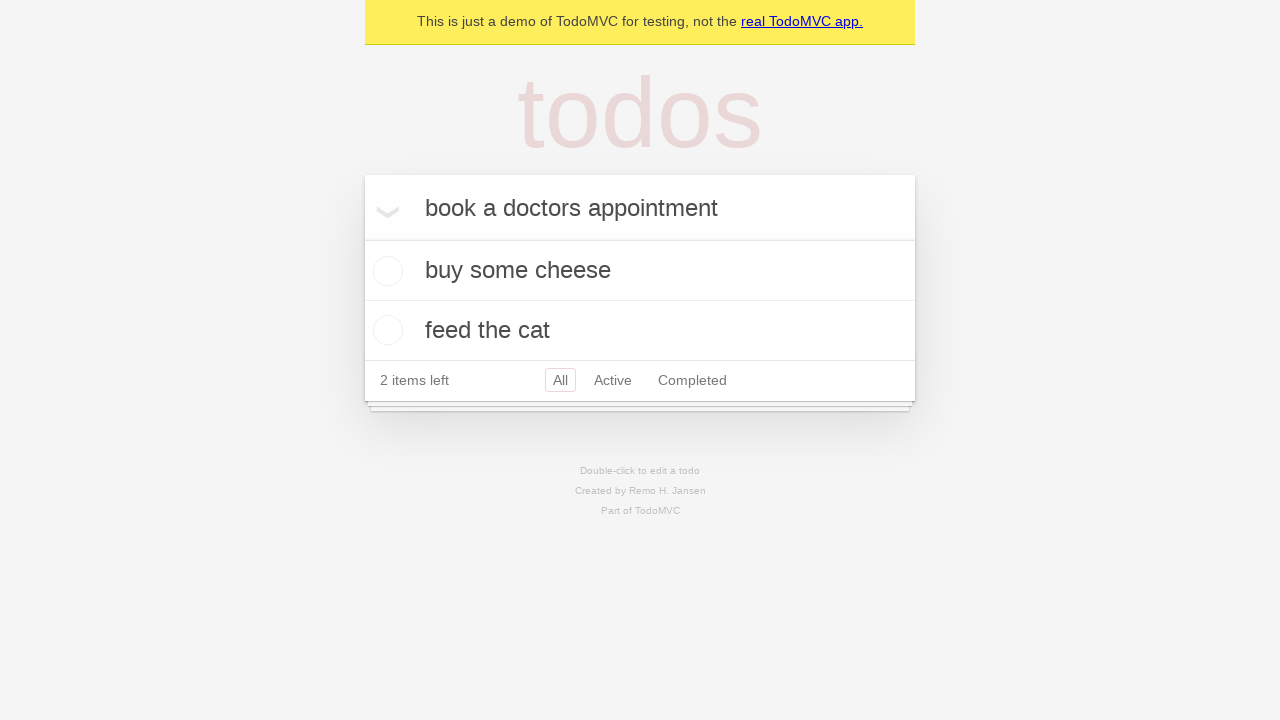

Pressed Enter to add third todo item on internal:attr=[placeholder="What needs to be done?"i]
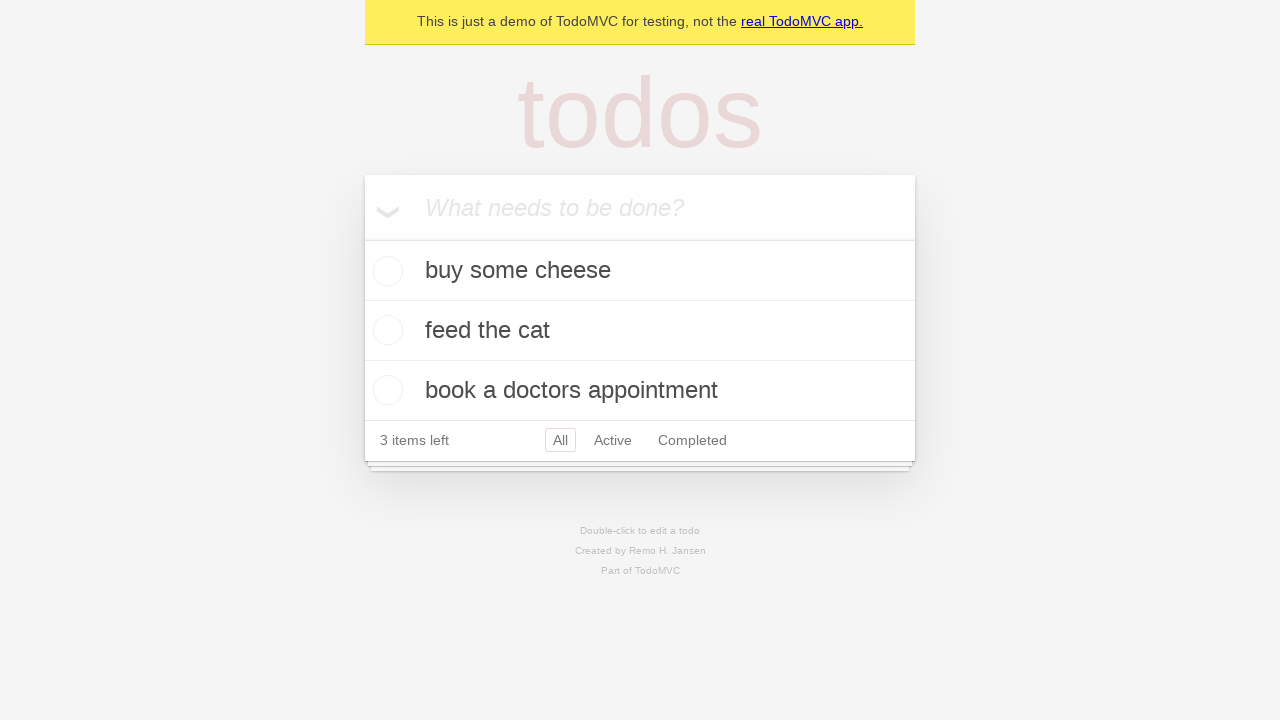

Verified that all 3 todo items are displayed with counter showing '3 items left'
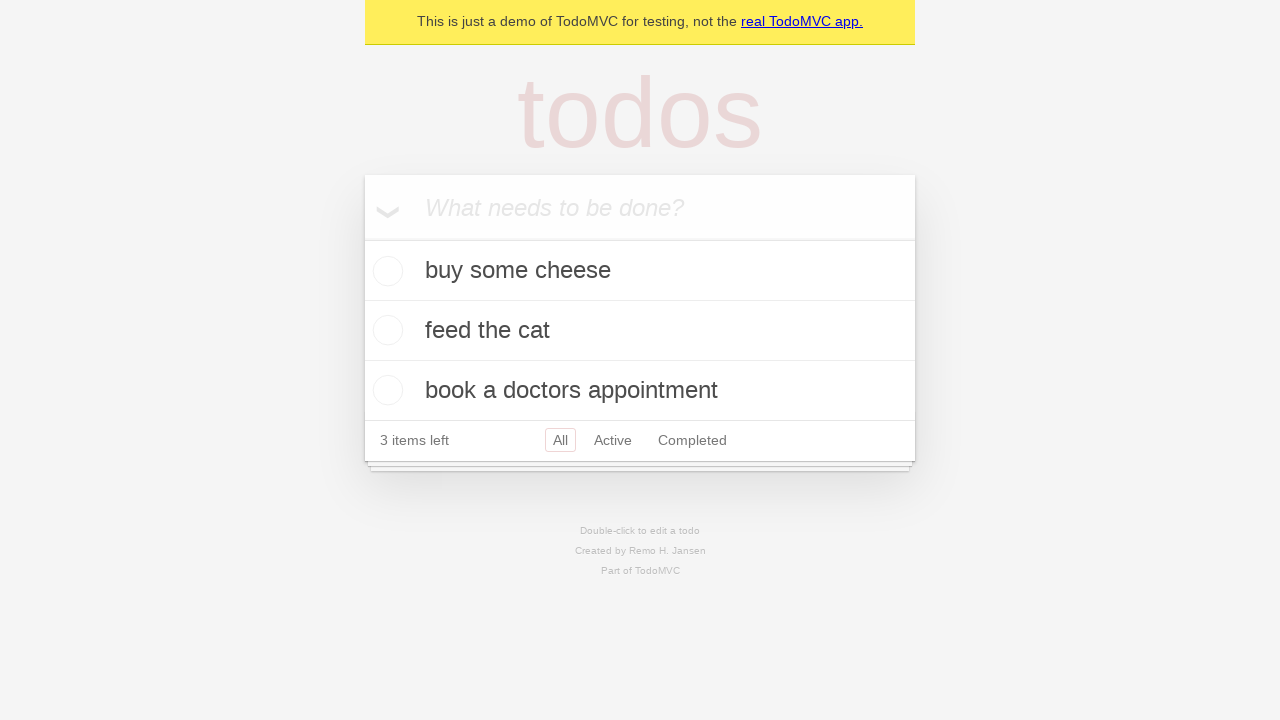

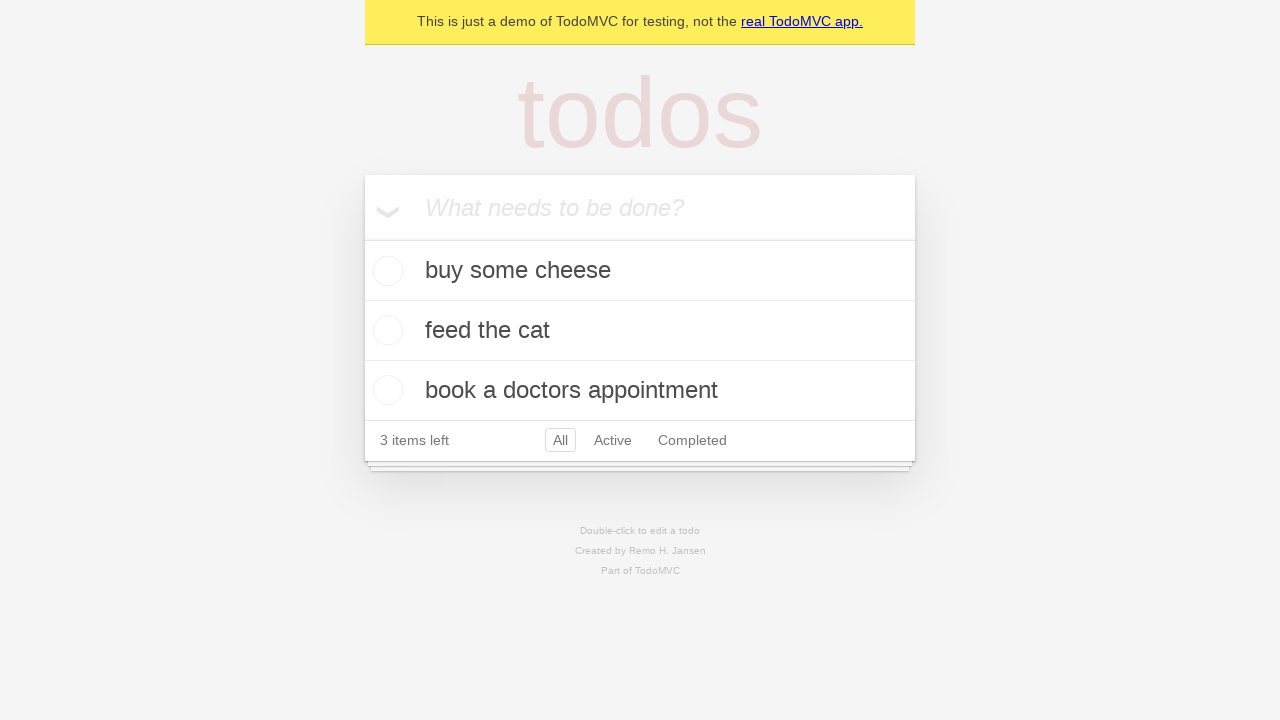